Tests the validation form with input "abc34" which is less than 7 characters to verify invalid input handling

Starting URL: https://testpages.eviltester.com/styled/apps/7charval/simple7charvalidation.html

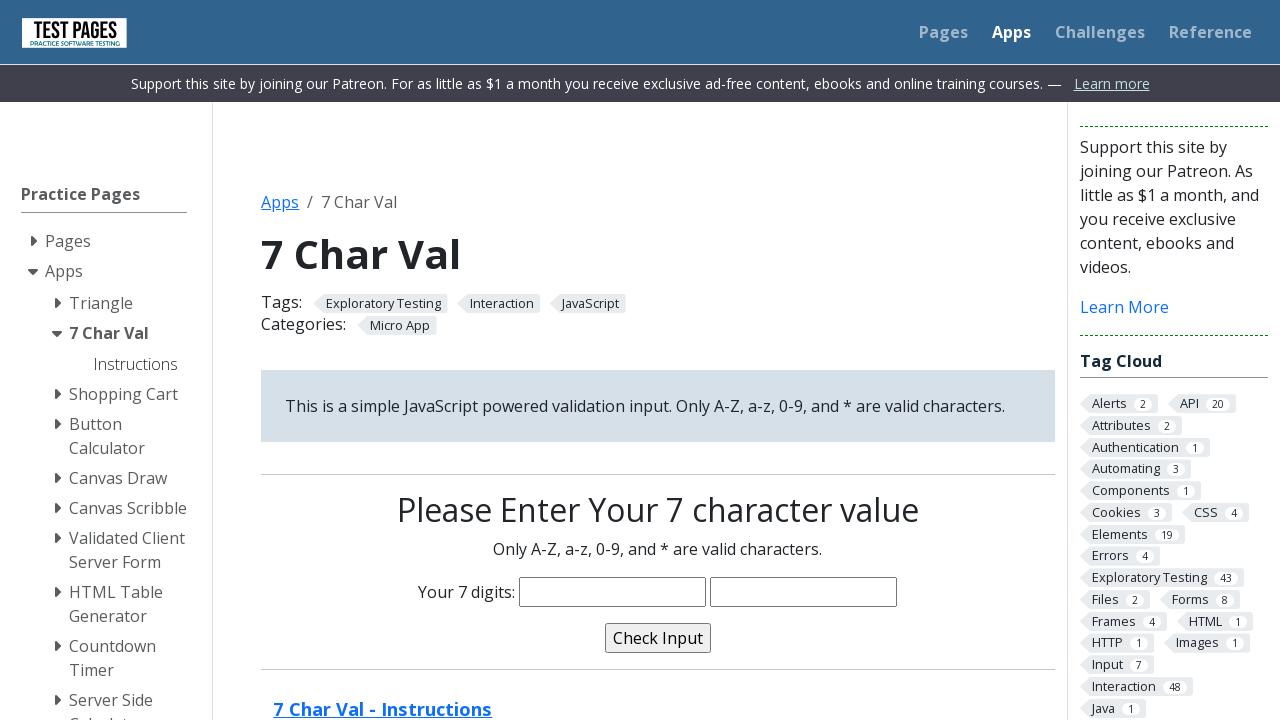

Filled input field with 'abc34' (5 characters, less than required 7) on input[name='characters']
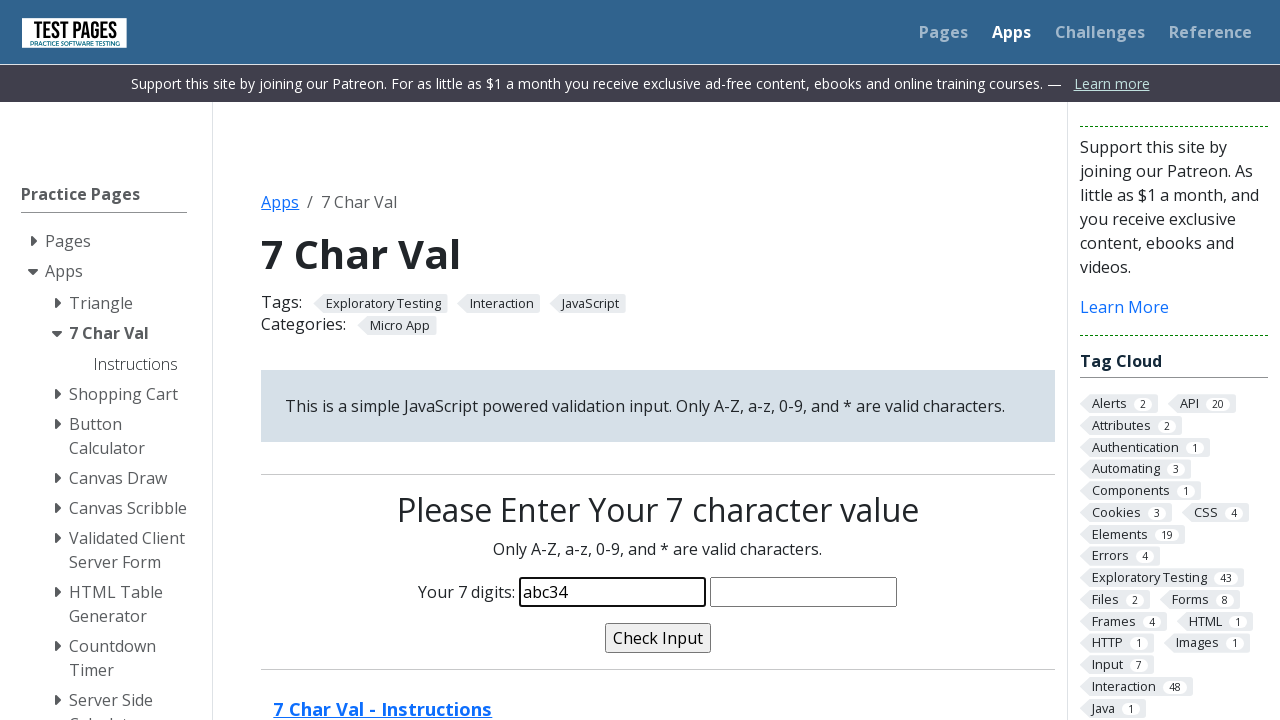

Clicked validate button to test invalid input at (658, 638) on input[name='validate']
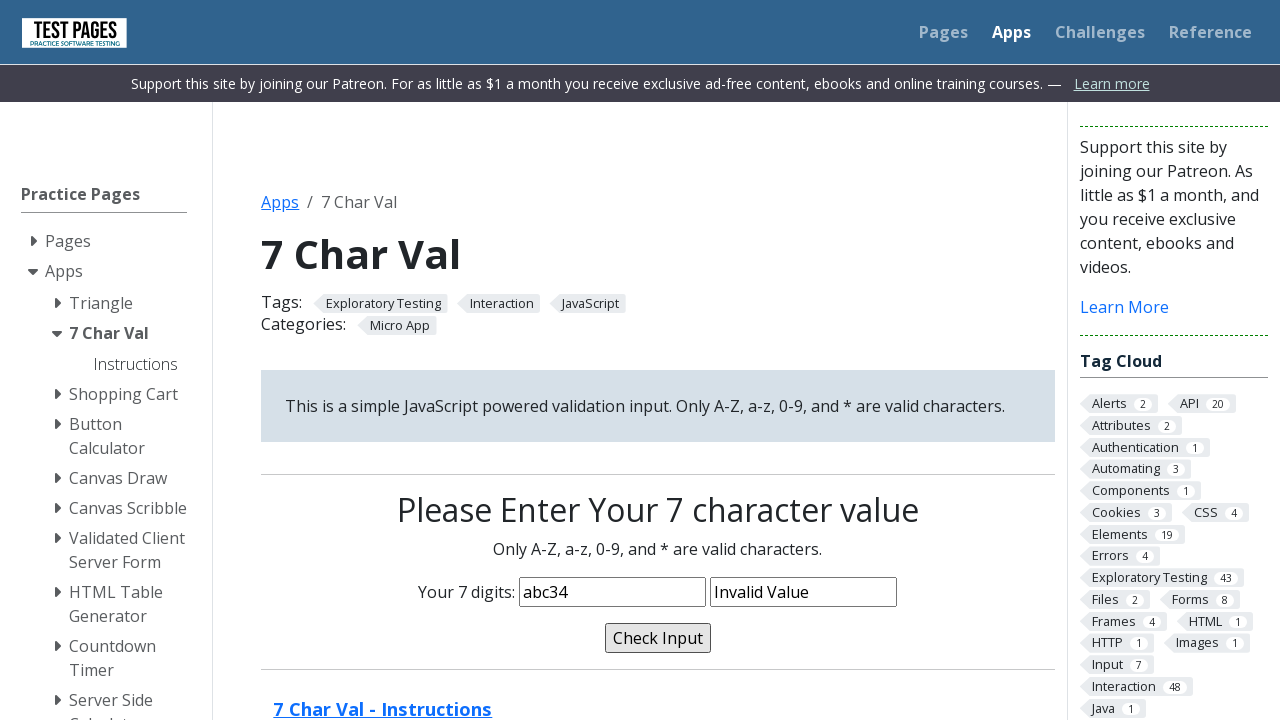

Validation message appeared after attempting to validate with invalid input
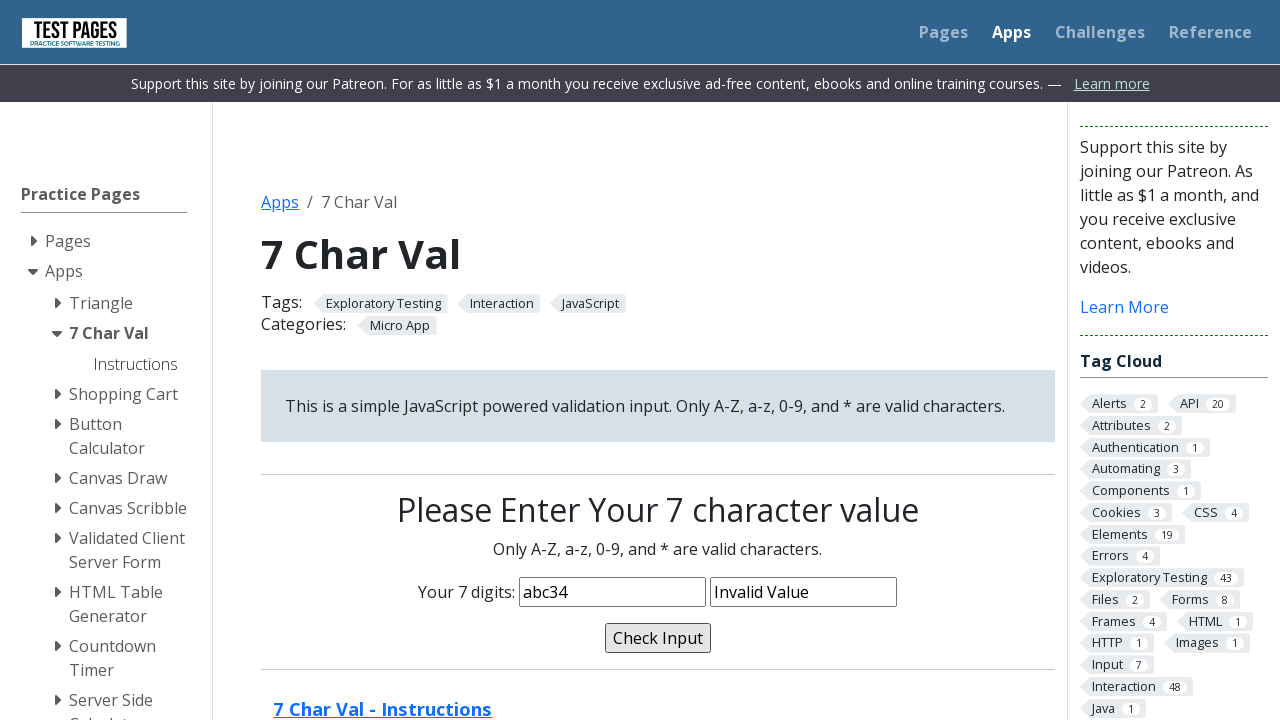

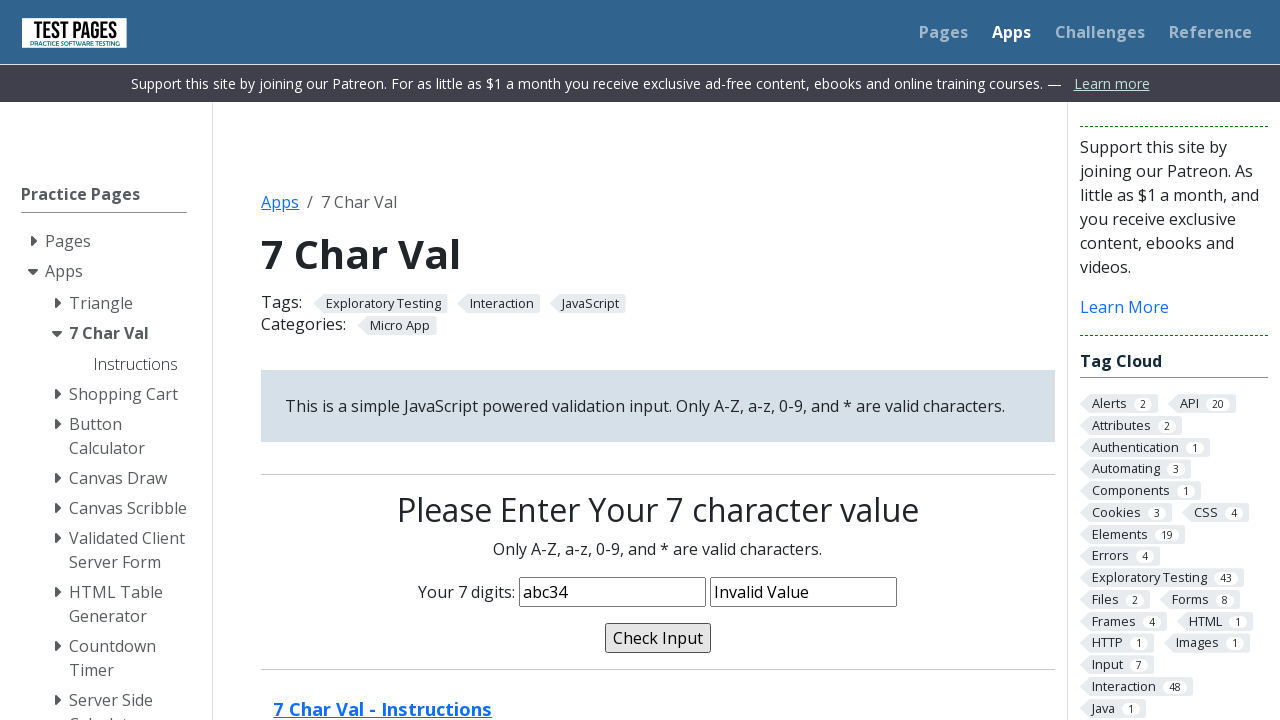